Tests file upload functionality by uploading a file through the upload form and verifying the uploaded filename is displayed correctly.

Starting URL: http://the-internet.herokuapp.com/upload

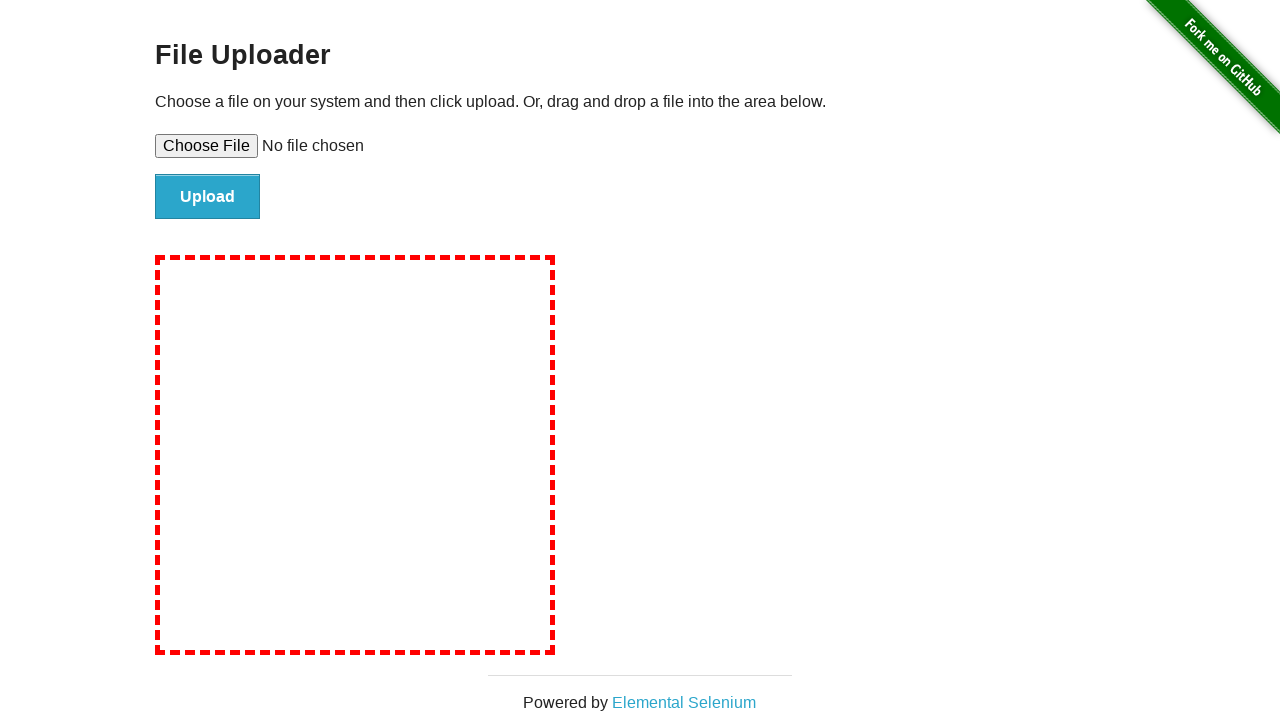

Created temporary test file at /tmp/test-upload-file.txt
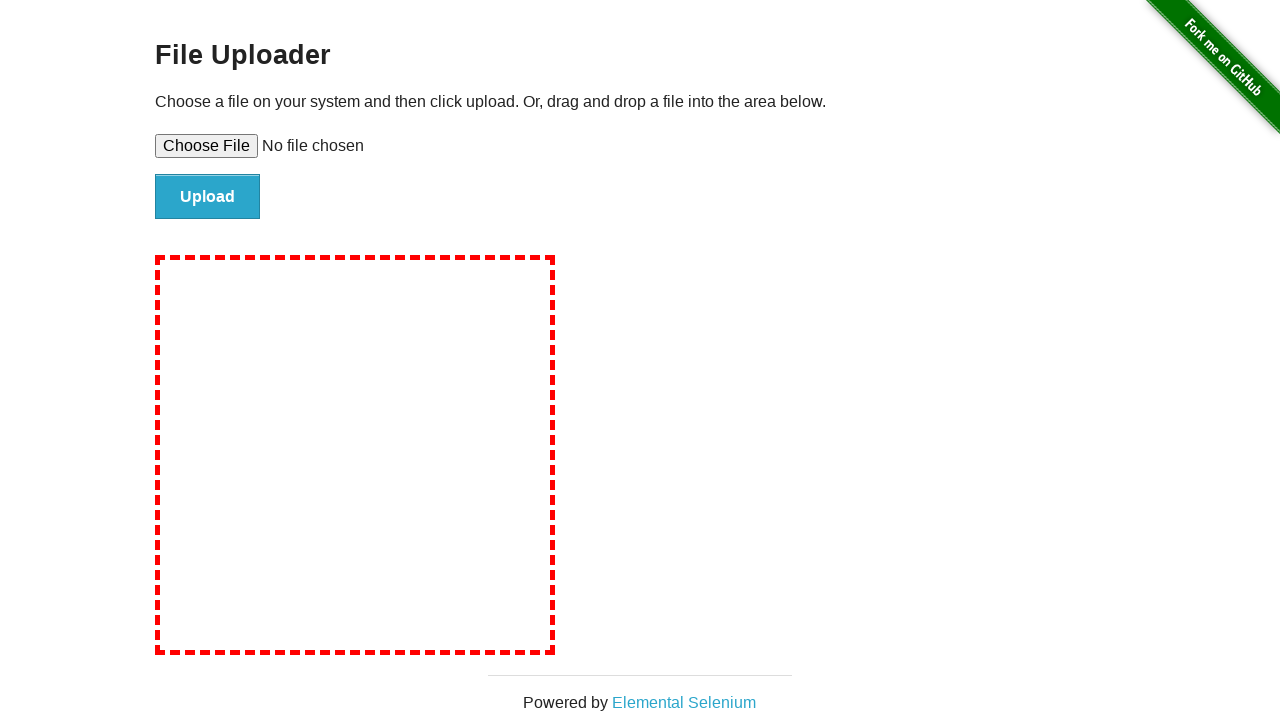

Set file input with test-upload-file.txt
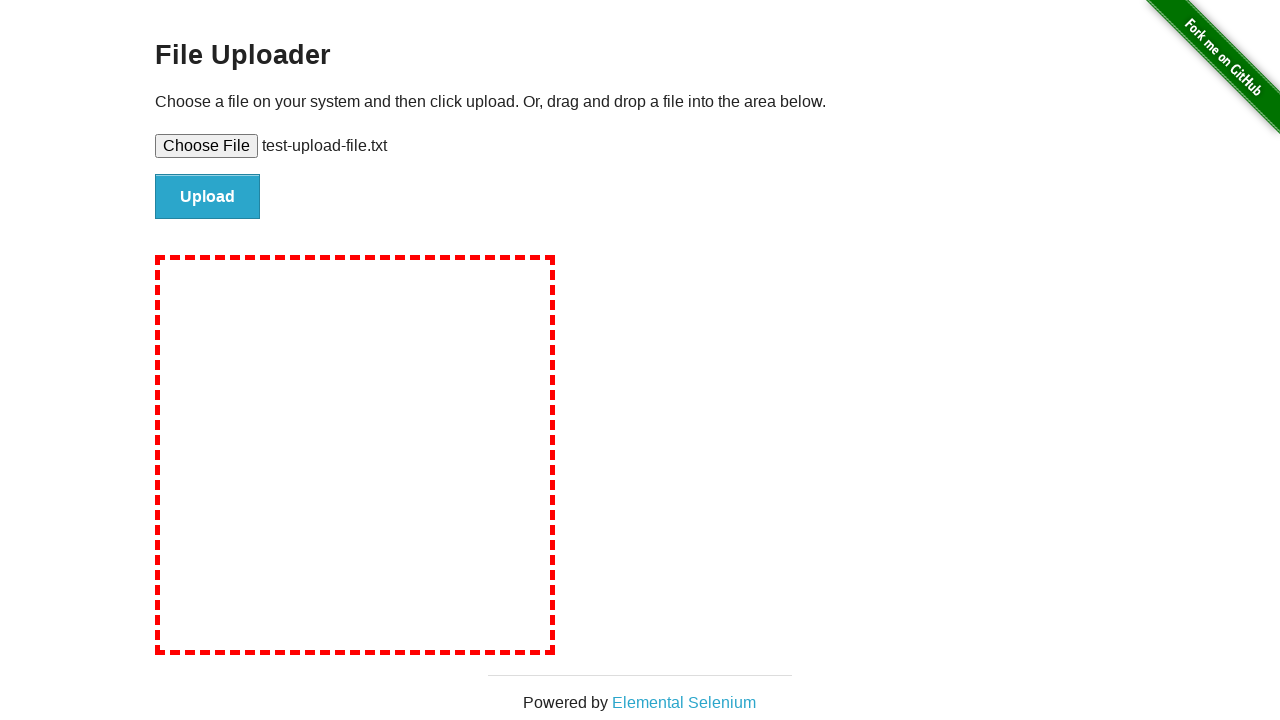

Clicked file submit button at (208, 197) on #file-submit
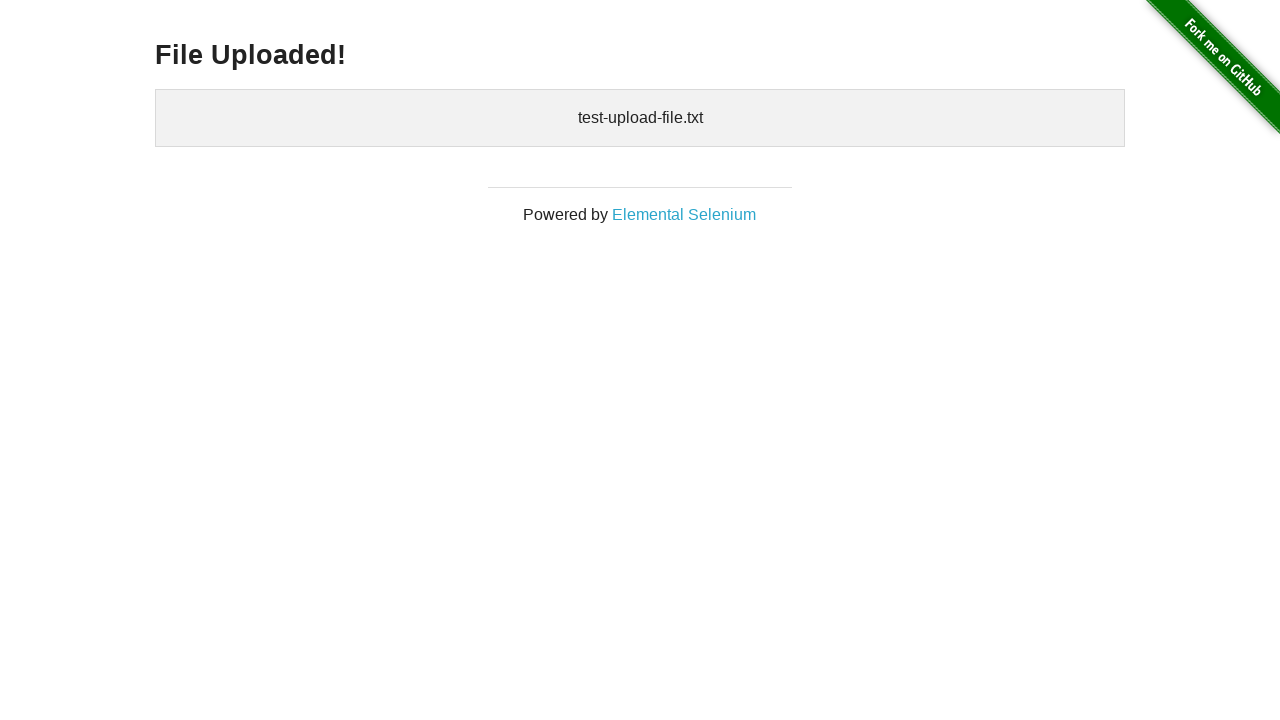

Uploaded files section appeared and verified
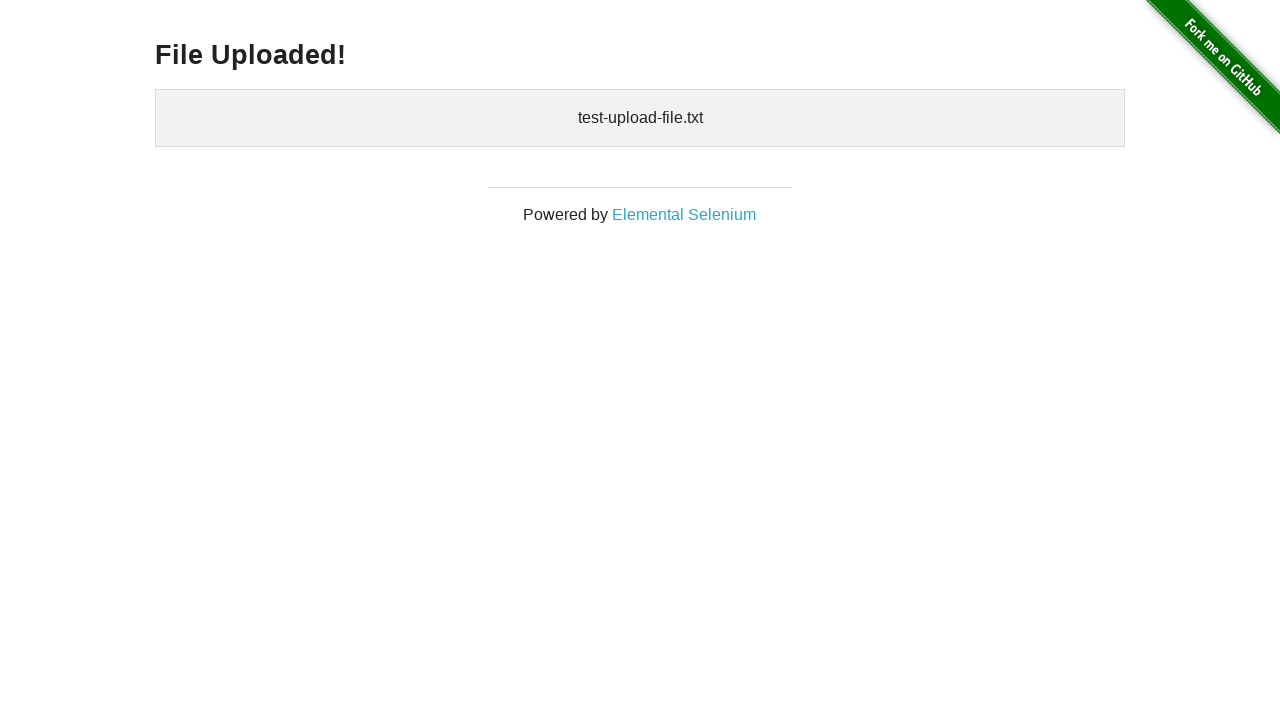

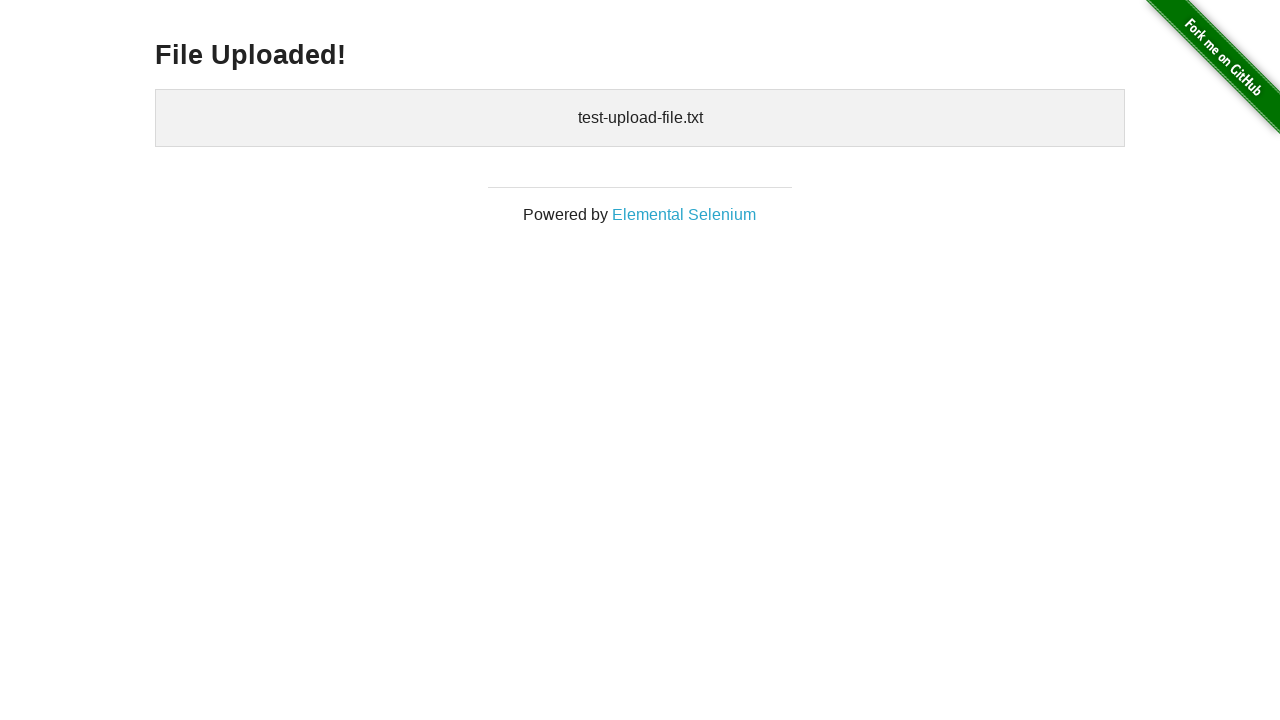